Tests filling the entire feedback form with data and verifies all submitted values are displayed correctly on the result page

Starting URL: https://kristinek.github.io/site/tasks/provide_feedback

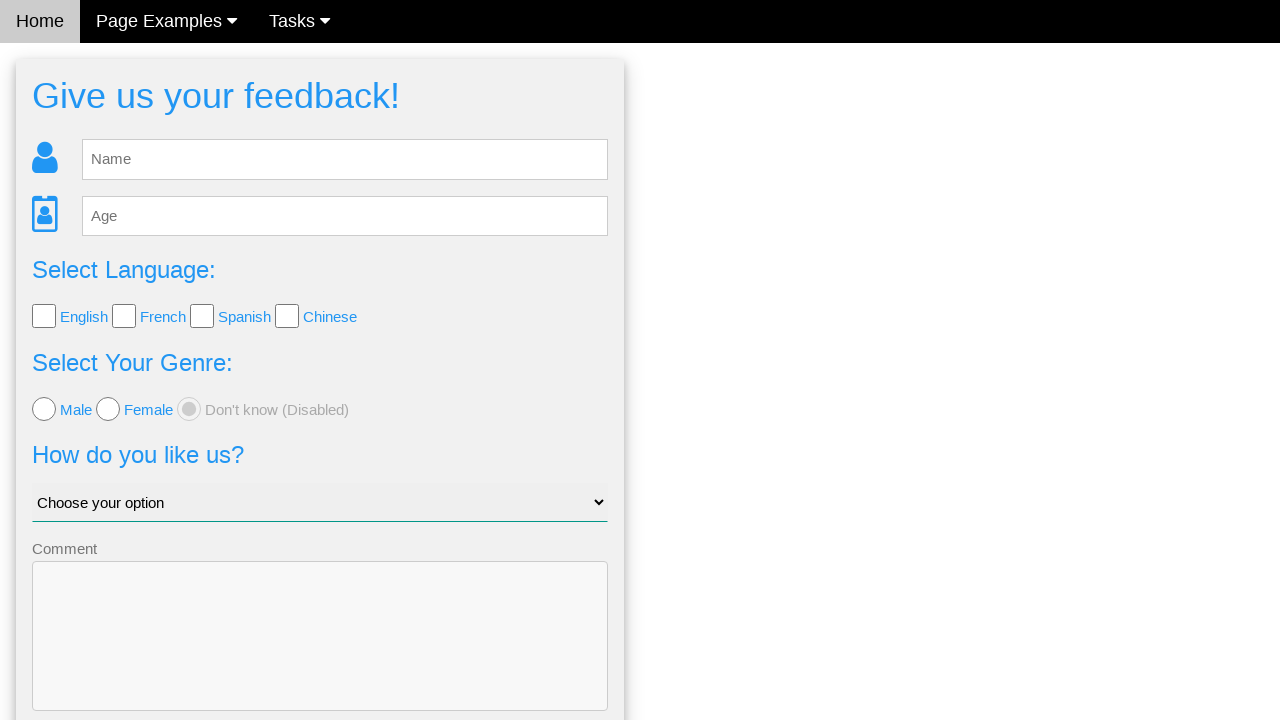

Filled name field with 'Anna' on input[name='name'], #name
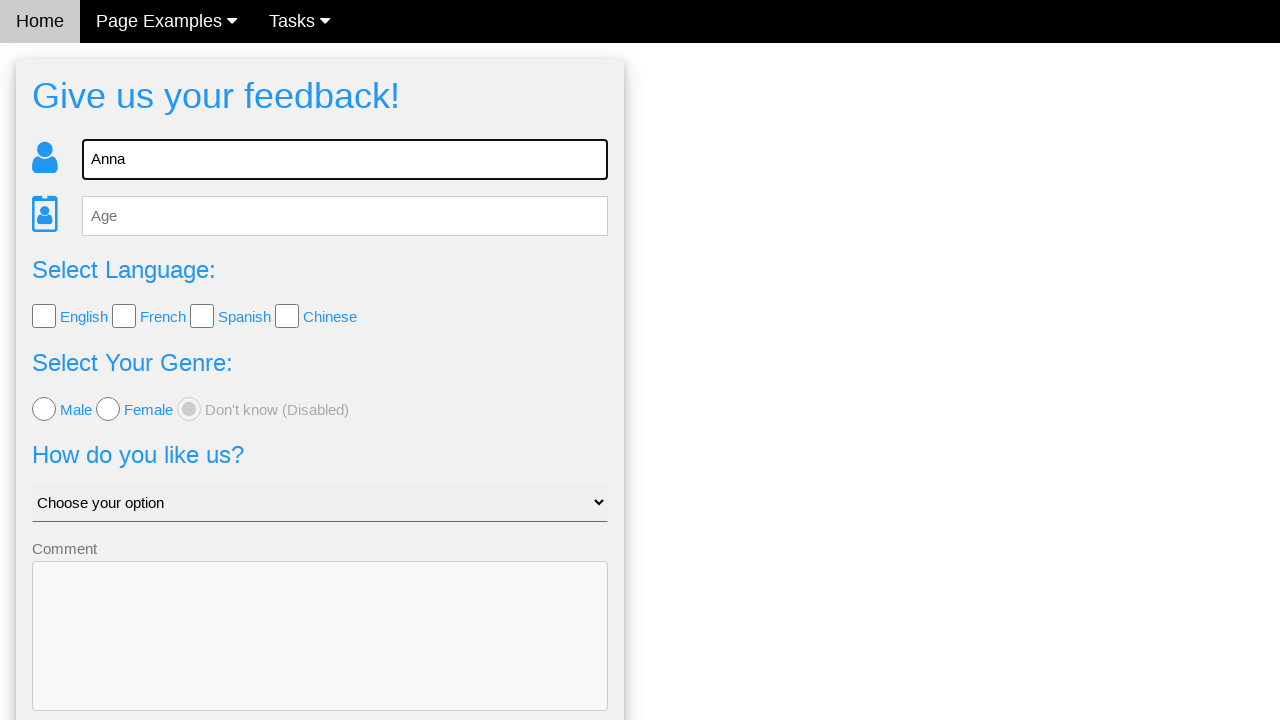

Filled age field with '54' on input[name='age'], #age
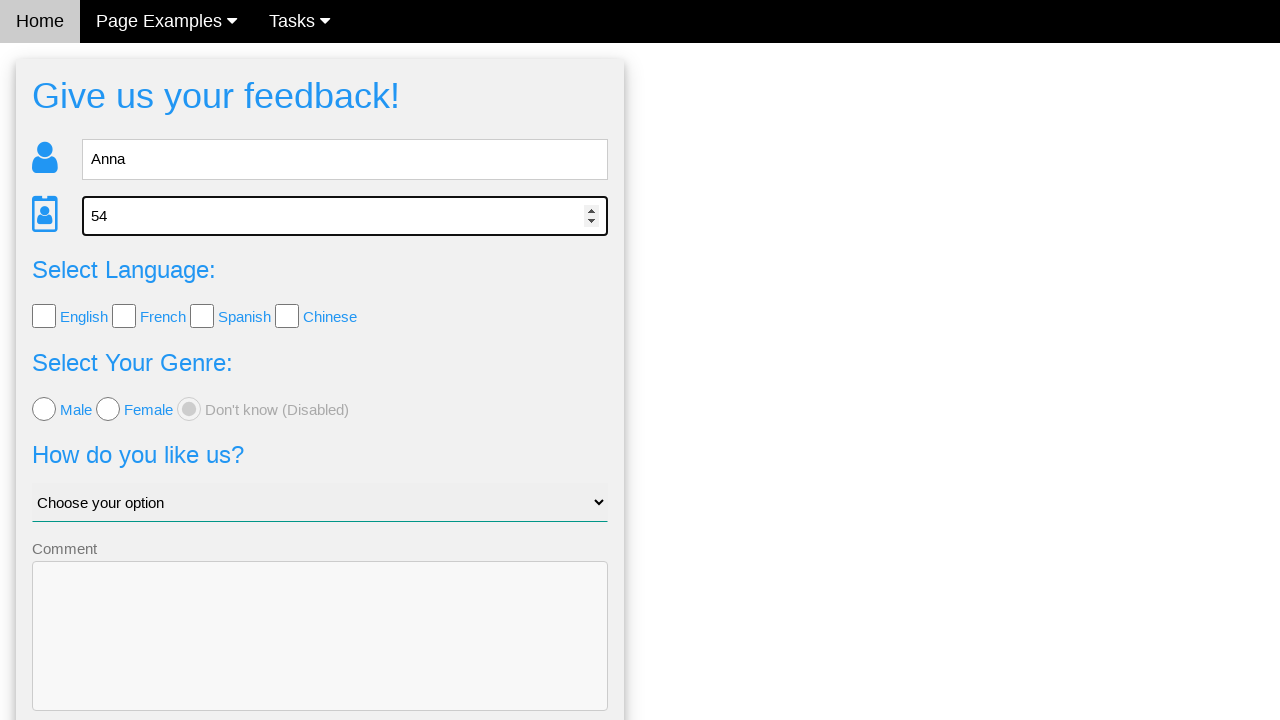

Checked English language checkbox at (44, 316) on input[type='checkbox'][value='English']
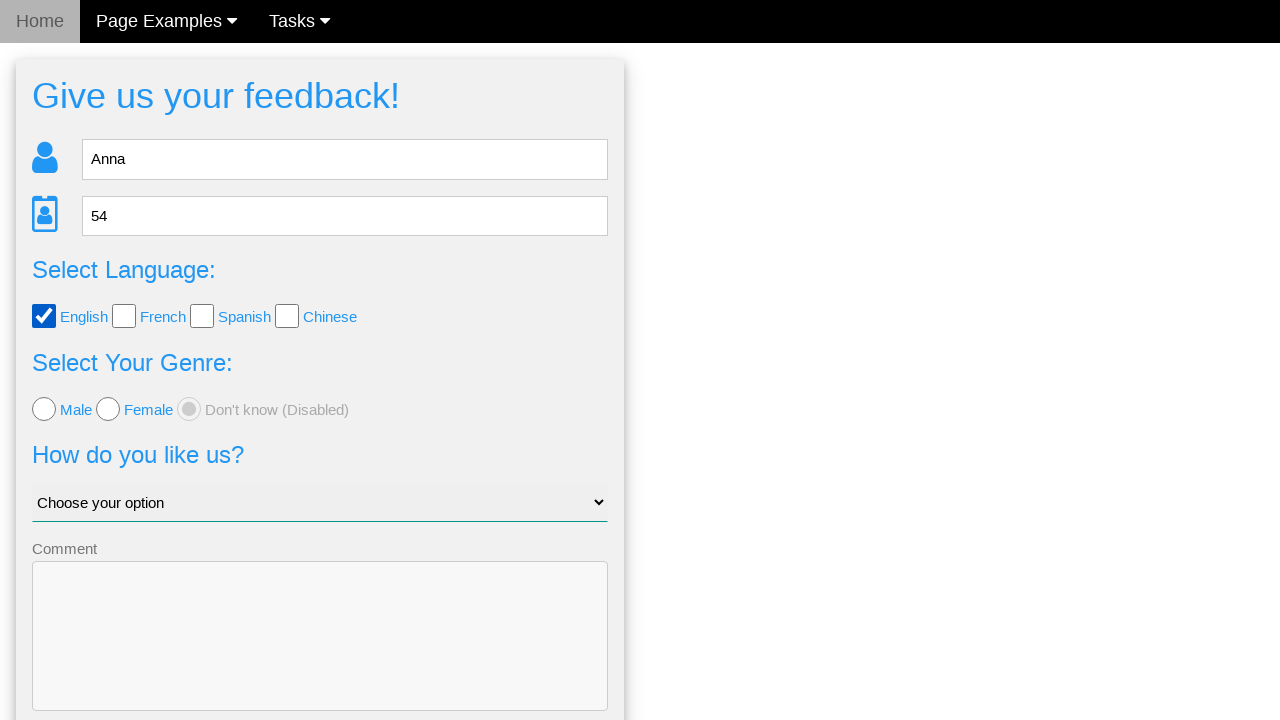

Checked French language checkbox at (124, 316) on input[type='checkbox'][value='French']
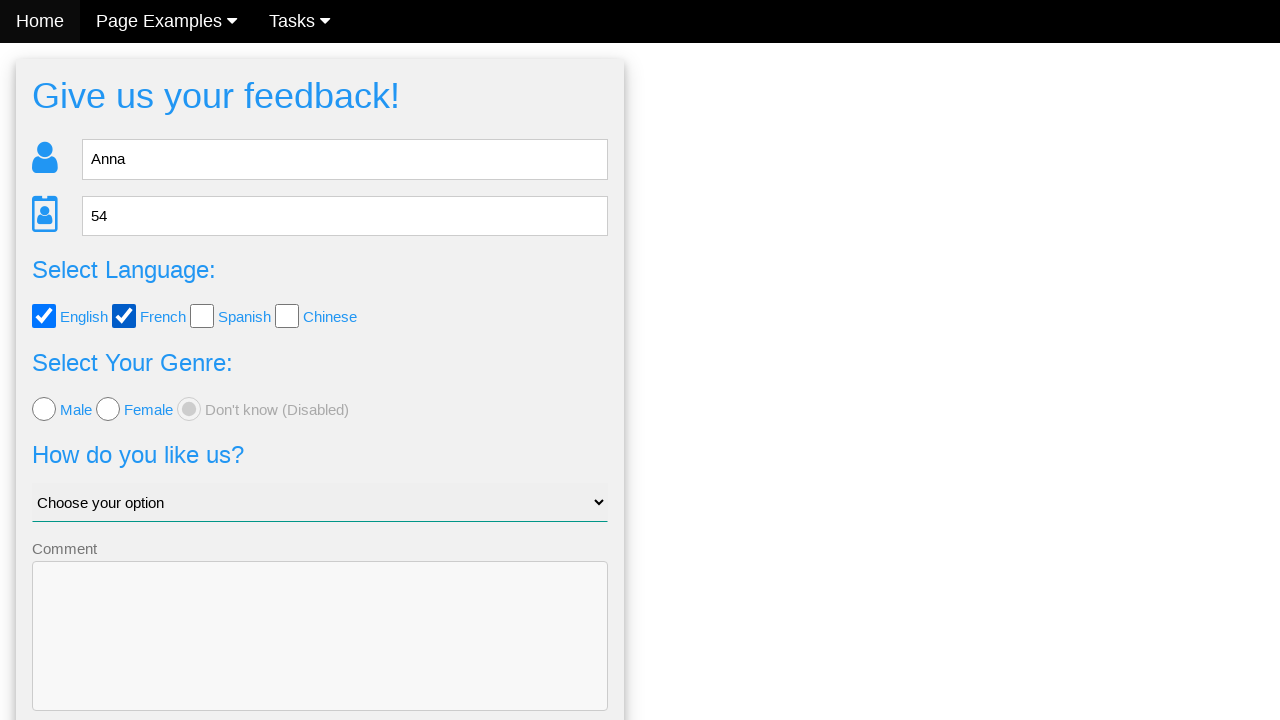

Checked Spanish language checkbox at (202, 316) on input[type='checkbox'][value='Spanish']
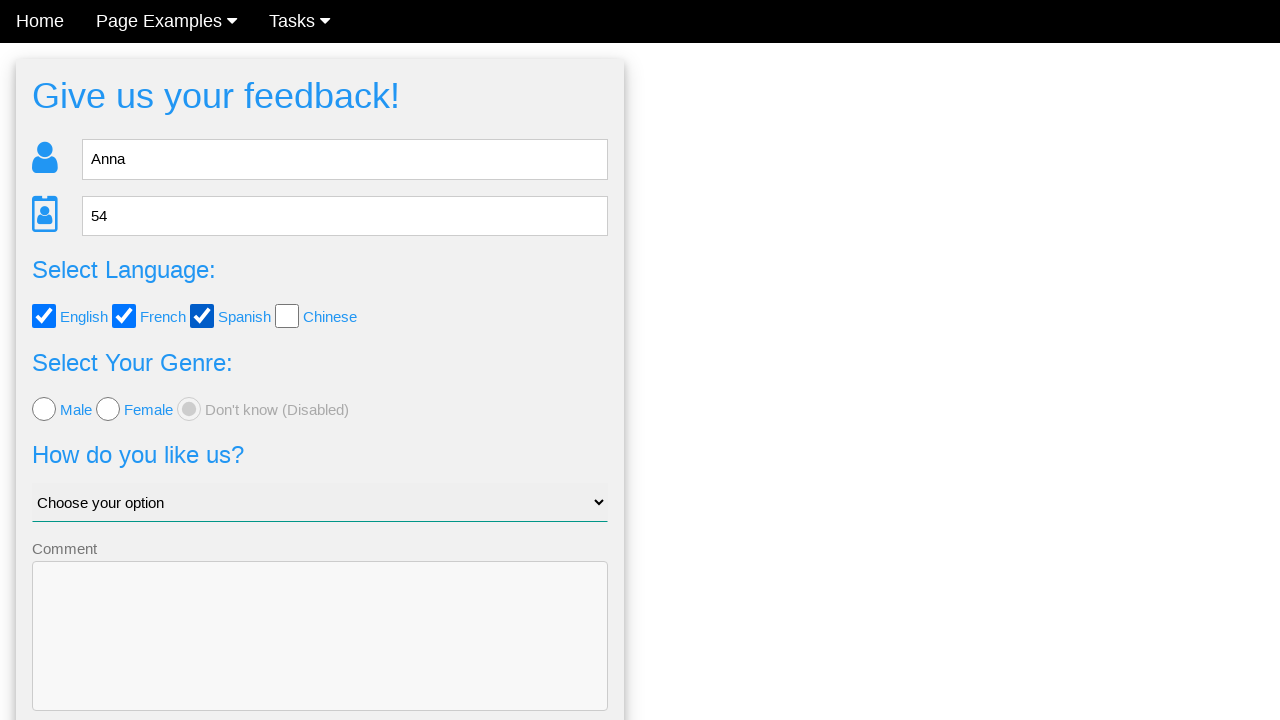

Checked Chinese language checkbox at (287, 316) on input[type='checkbox'][value='Chinese']
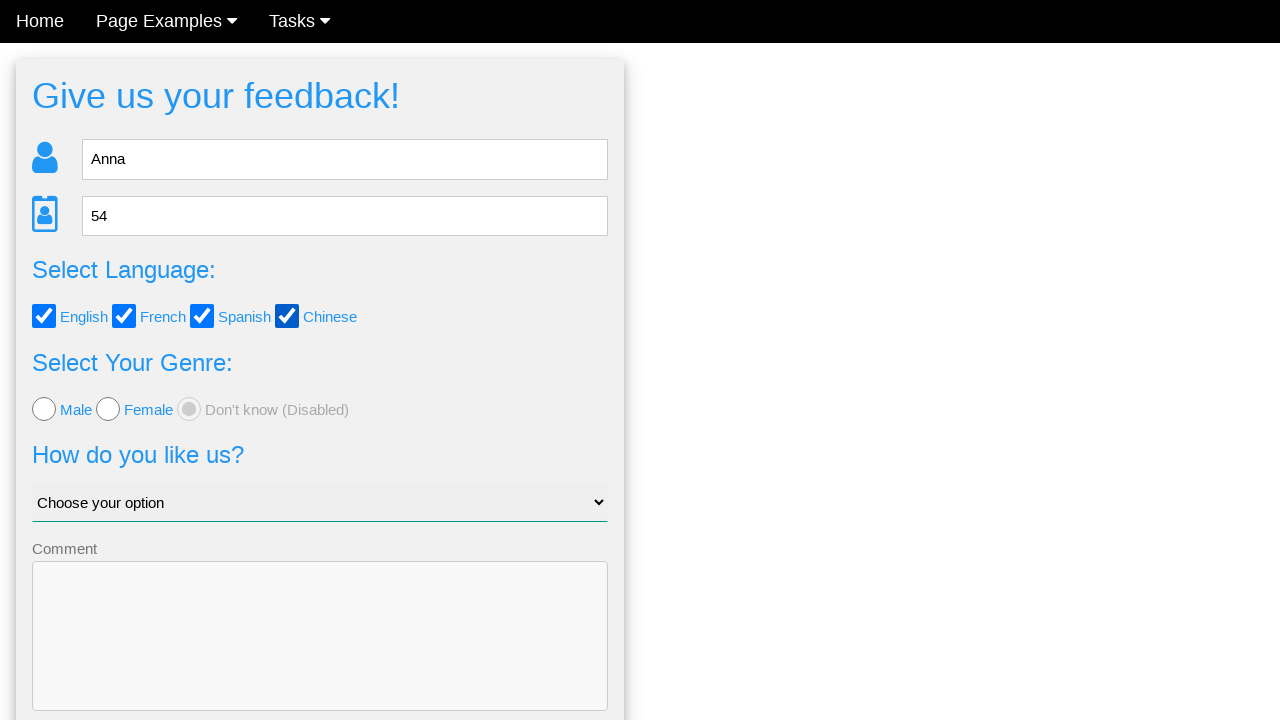

Selected female gender radio button at (108, 409) on input[type='radio'][value='female']
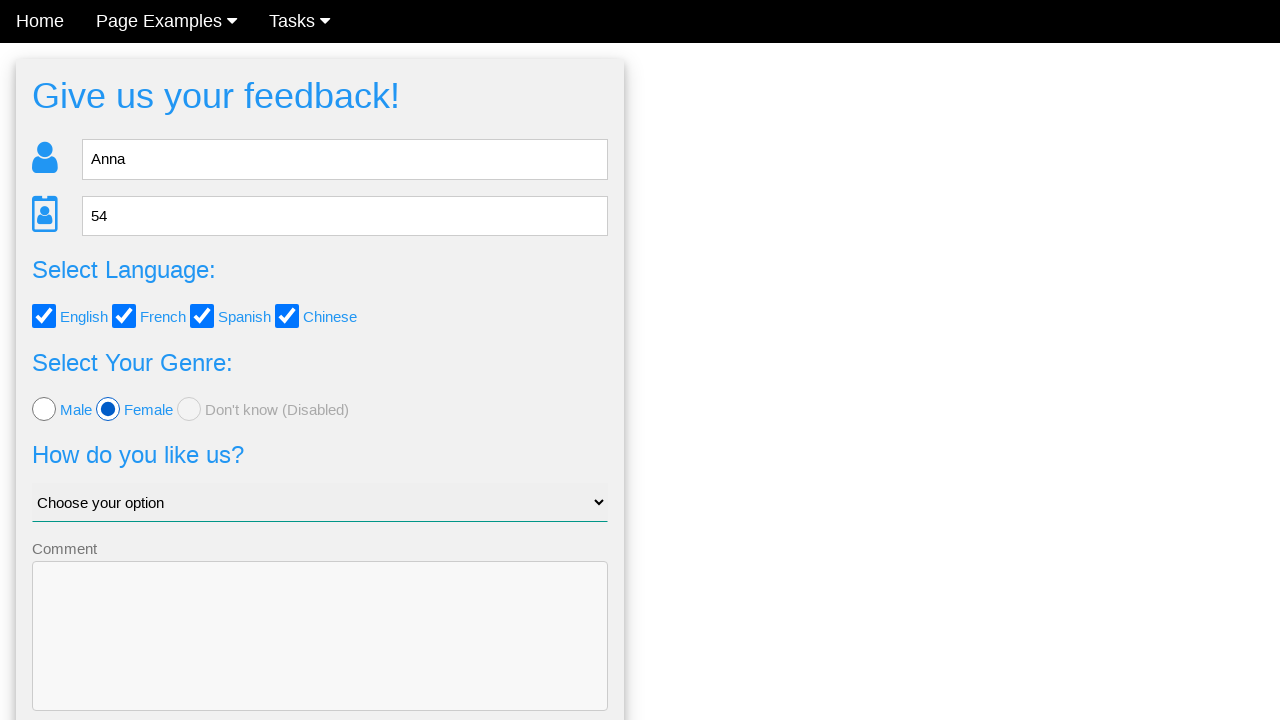

Selected 'Ok, i guess' from dropdown on select
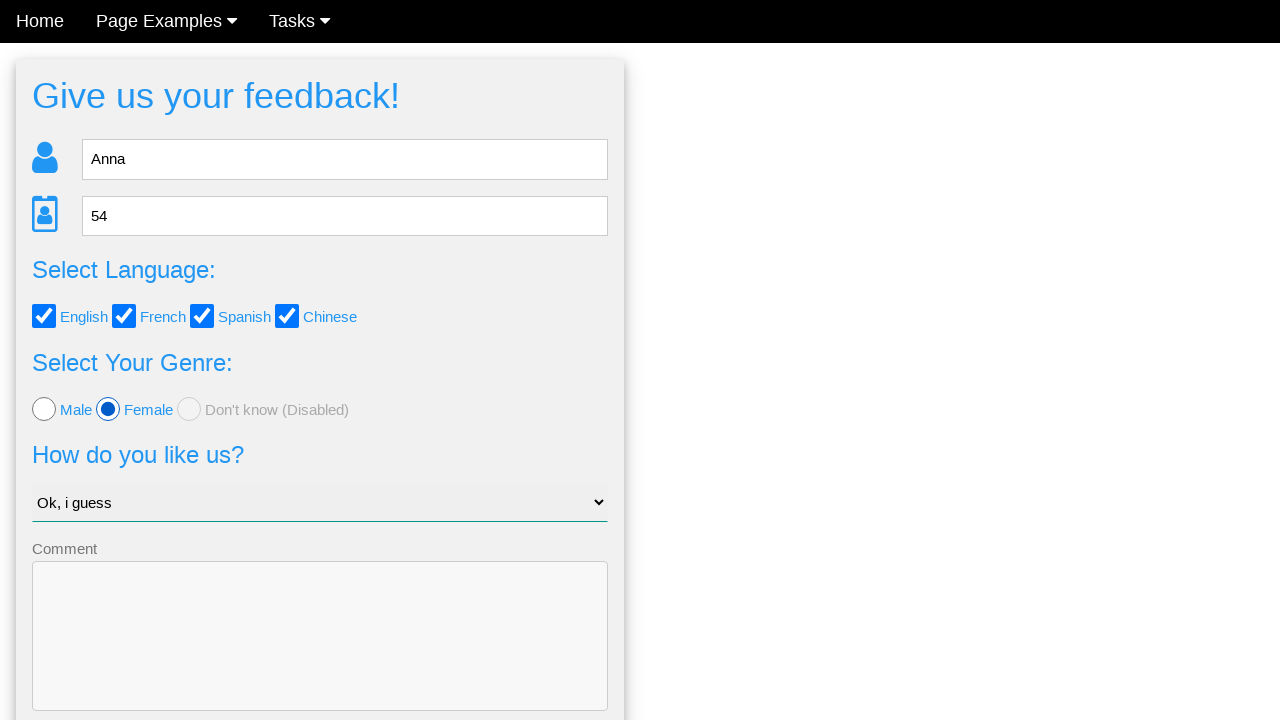

Filled comment field with 'My brief comment' on textarea
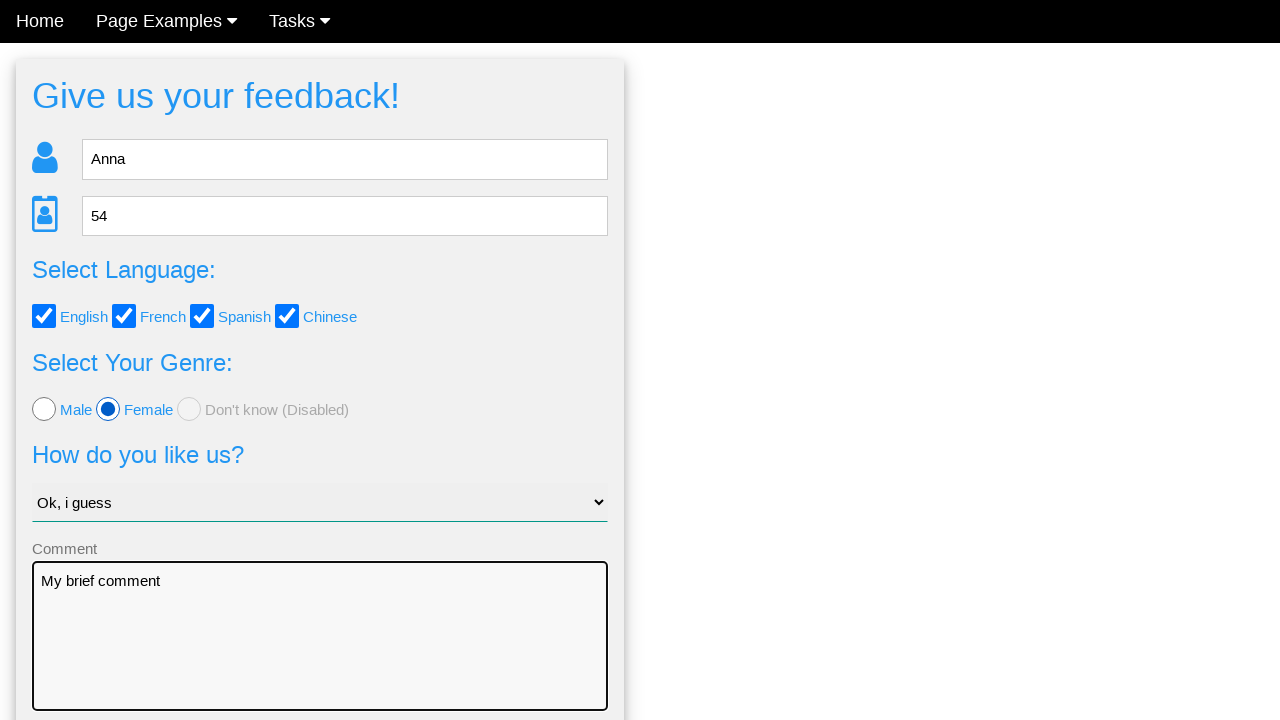

Clicked Send button to submit feedback form at (320, 656) on button:has-text('Send'), input[type='submit']
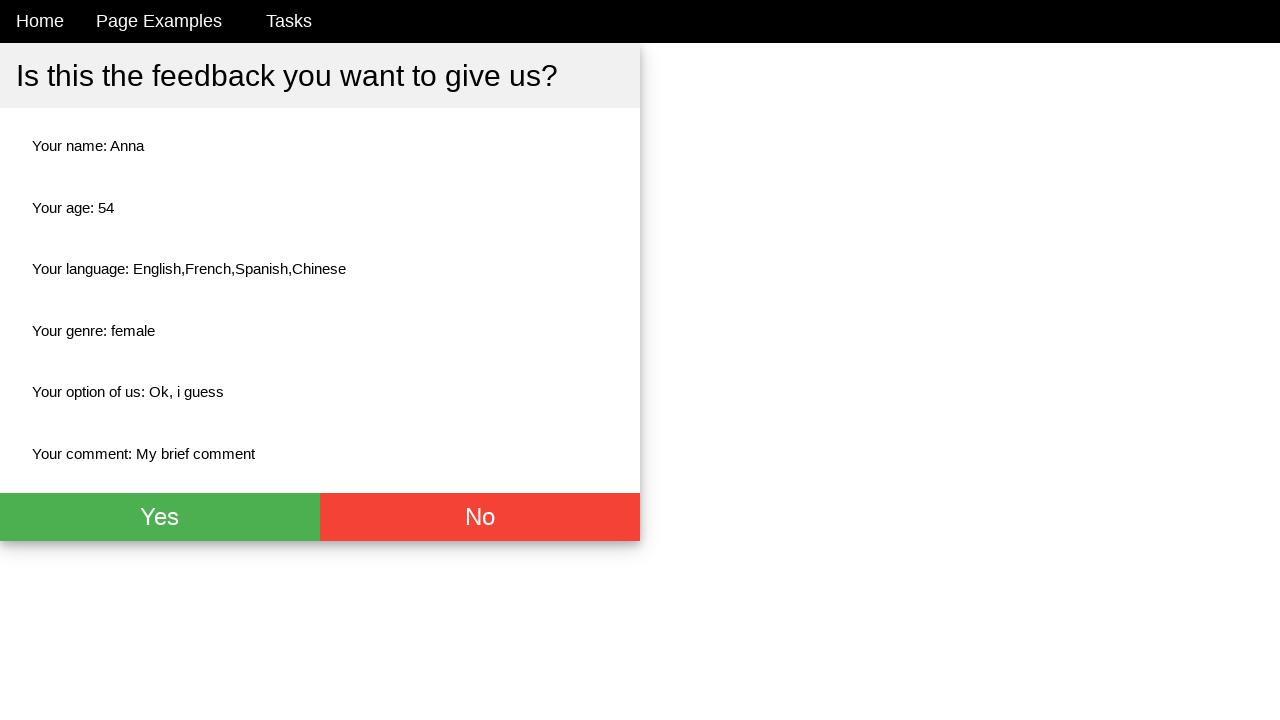

Result page loaded with submitted values
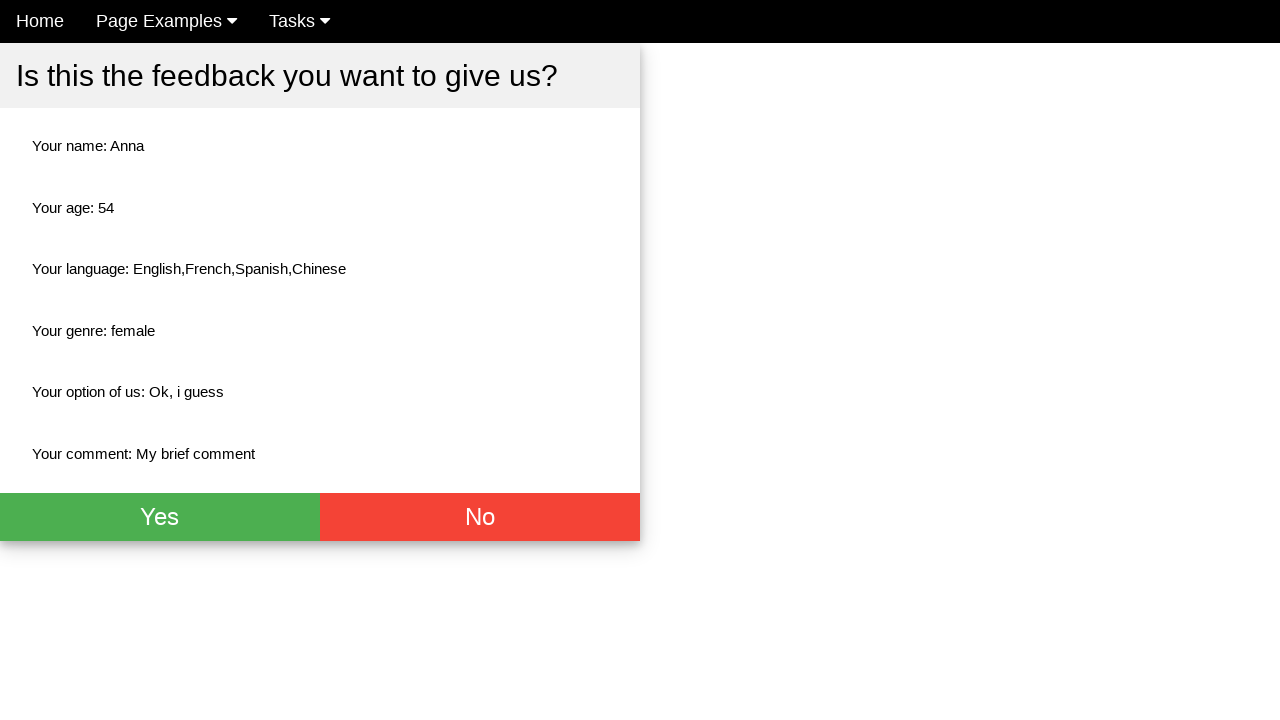

Verified name field displays 'Anna' correctly
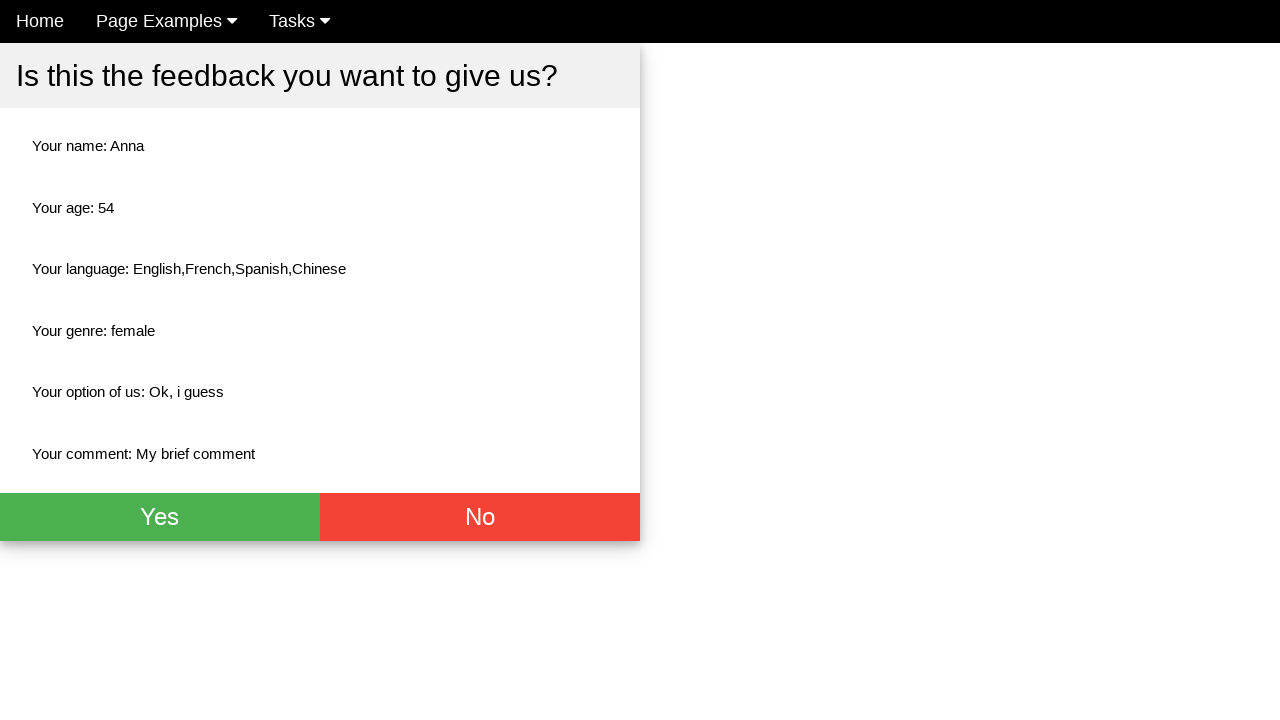

Verified age field displays '54' correctly
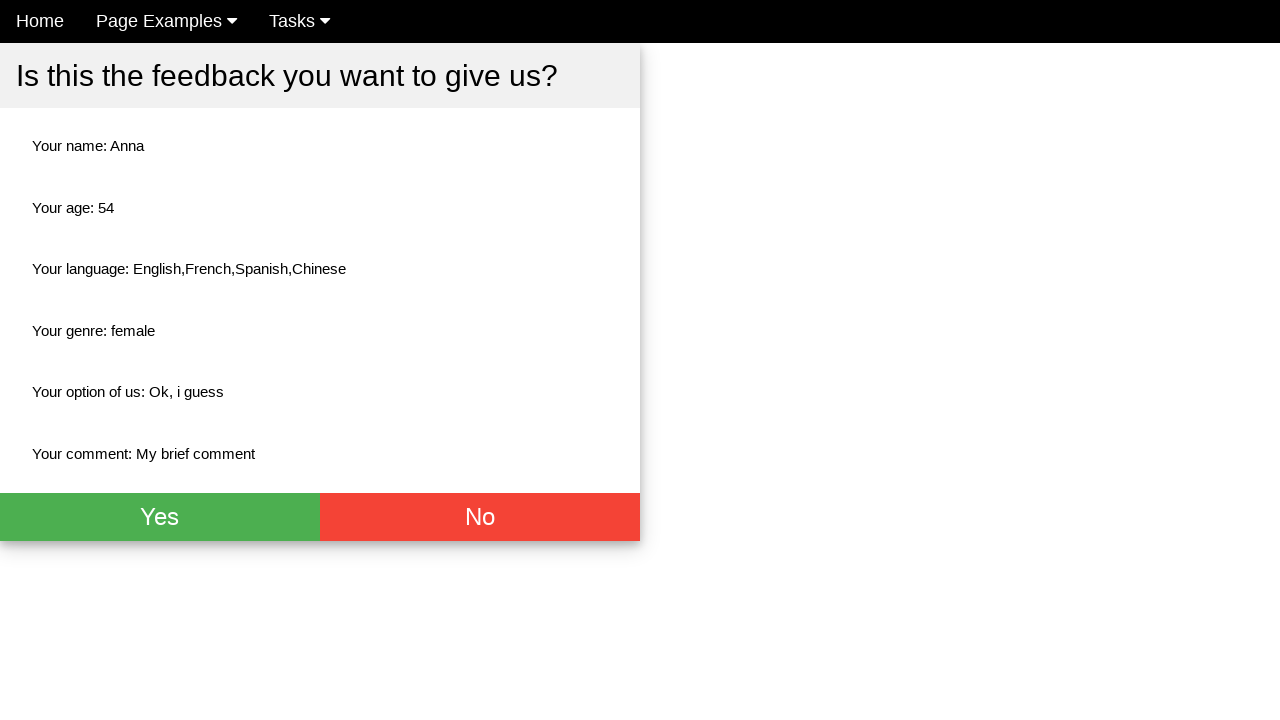

Verified gender field displays 'female' correctly
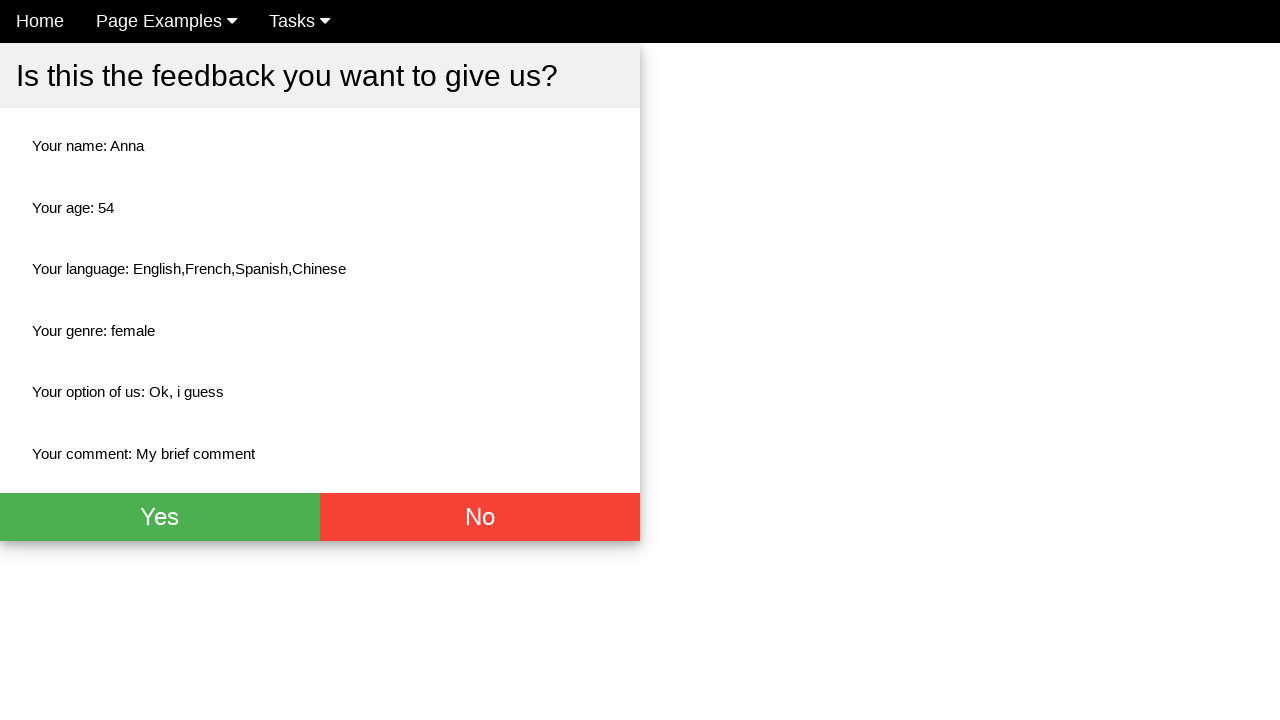

Verified comment field displays 'My brief comment' correctly
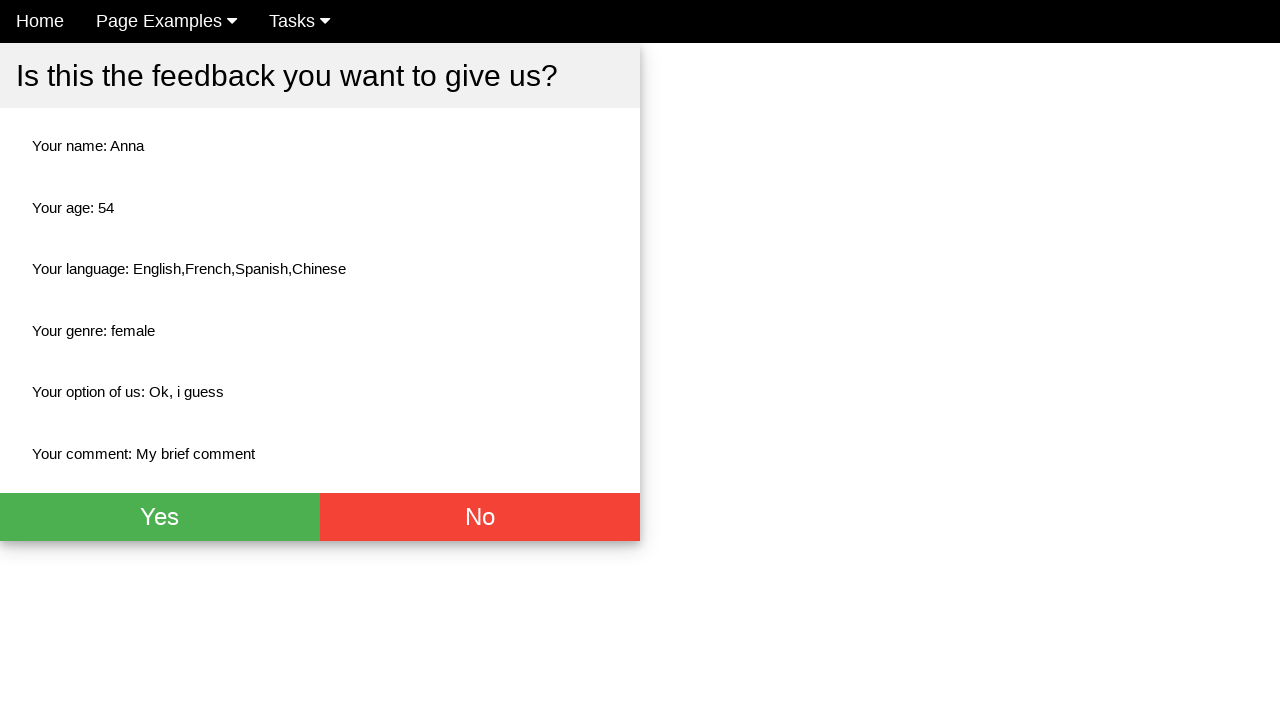

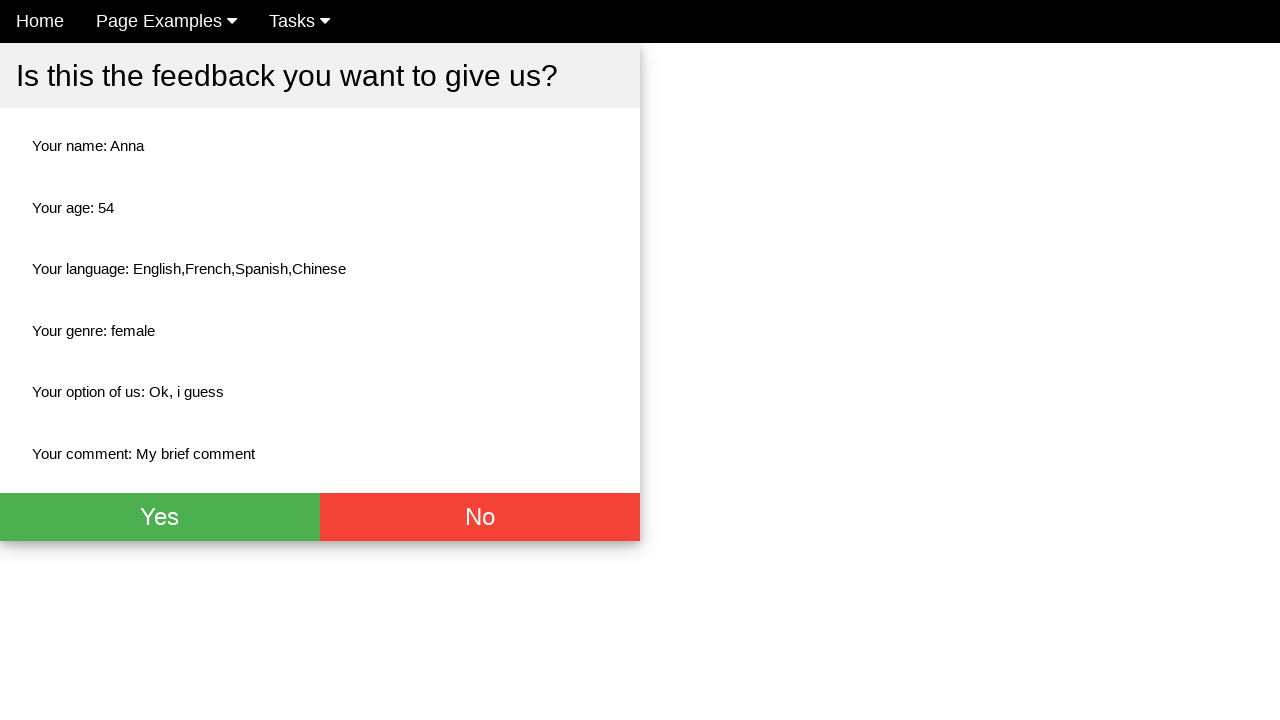